Tests form submission by clicking a calculated link, then filling out a multi-field form with personal information (first name, last name, city, country) and submitting it.

Starting URL: http://suninjuly.github.io/find_link_text

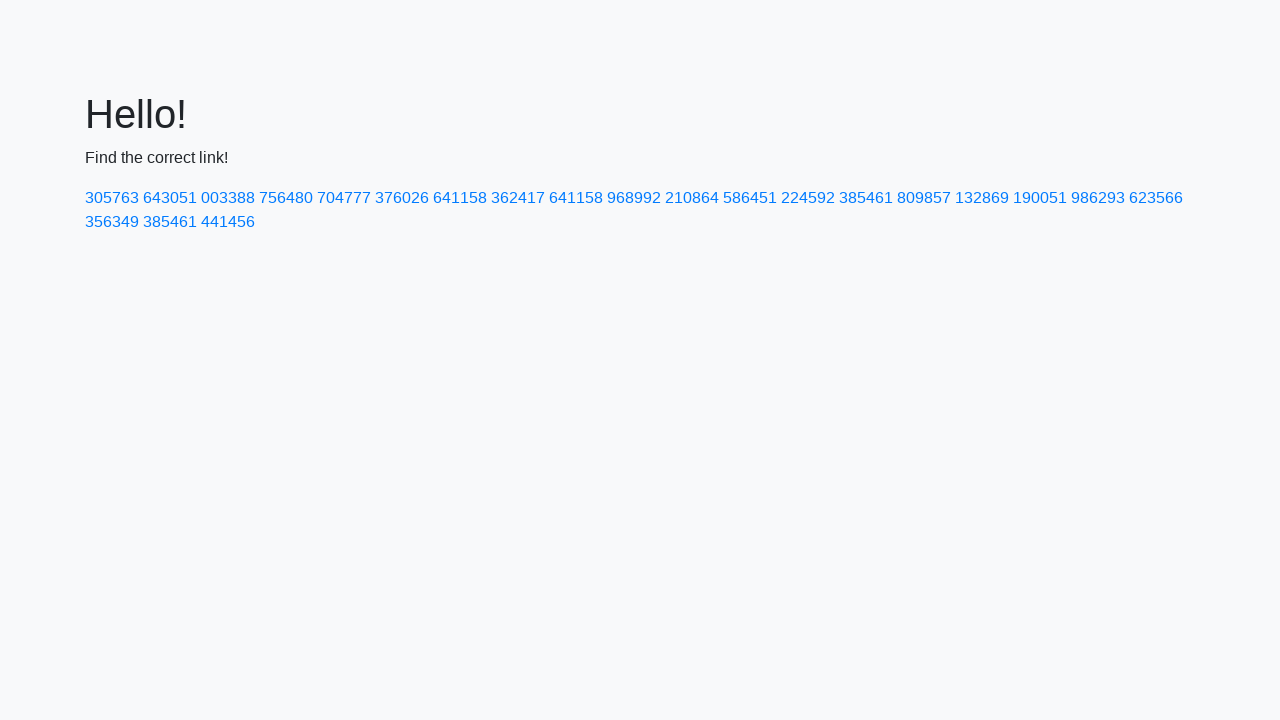

Clicked link with calculated text value: 224592 at (808, 198) on a:text('224592')
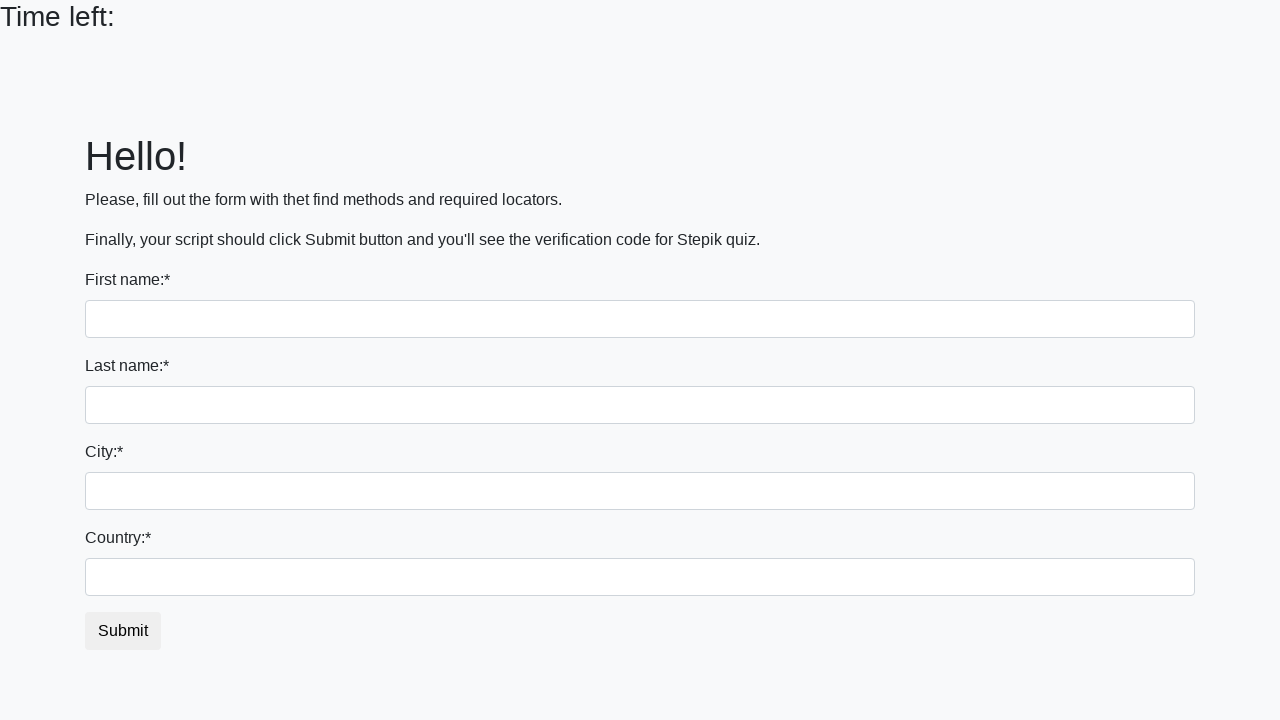

Filled first name field with 'Ivan' on input
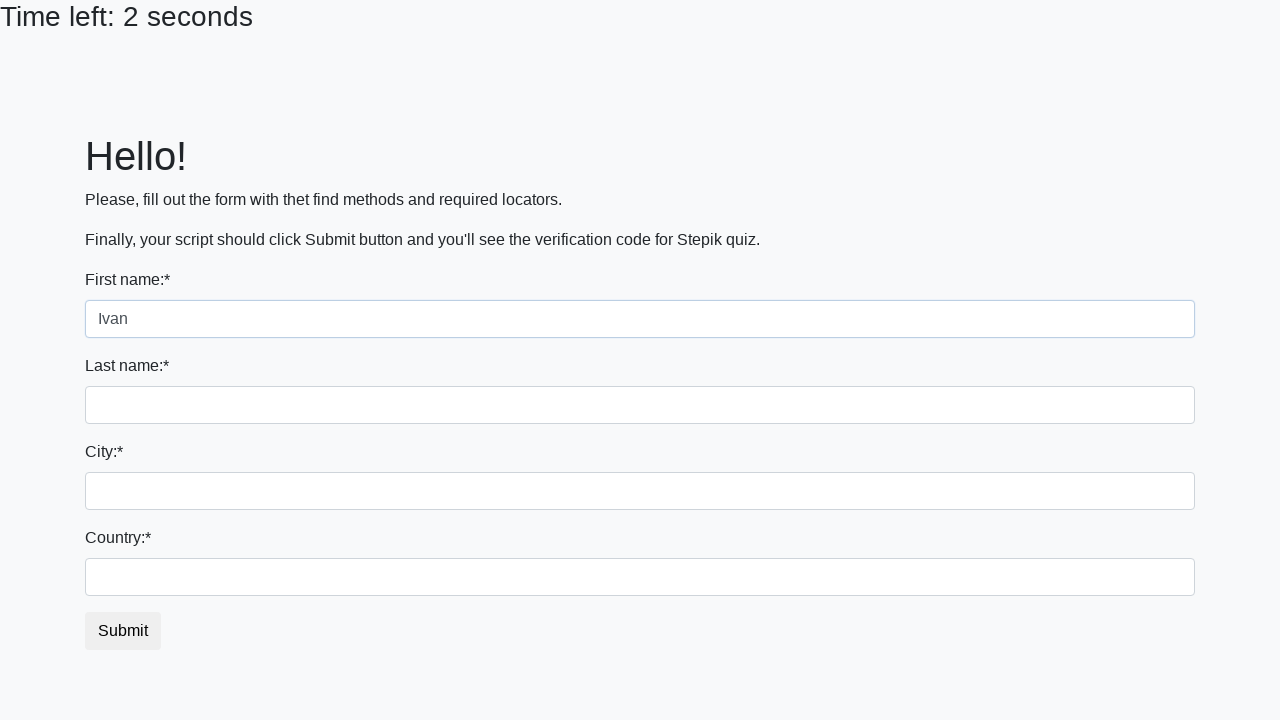

Filled last name field with 'Petrov' on input[name='last_name']
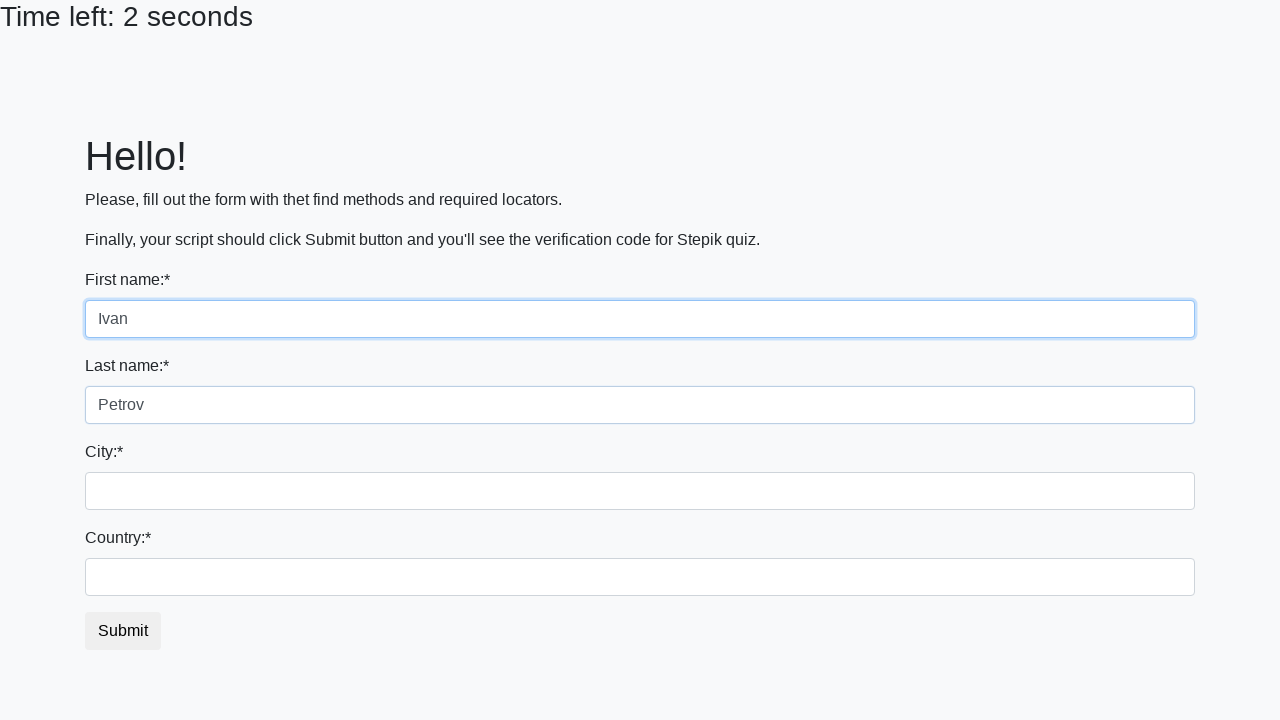

Filled city field with 'Smolensk' on .form-control.city
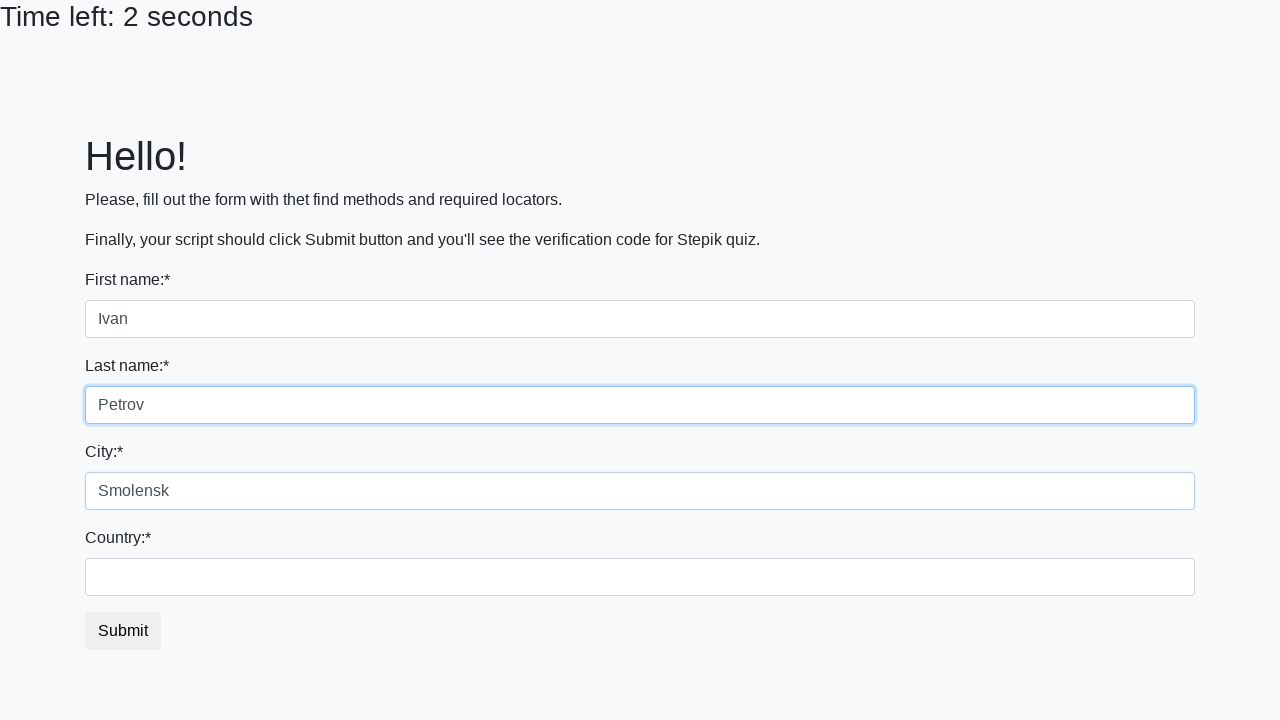

Filled country field with 'Russia' on #country
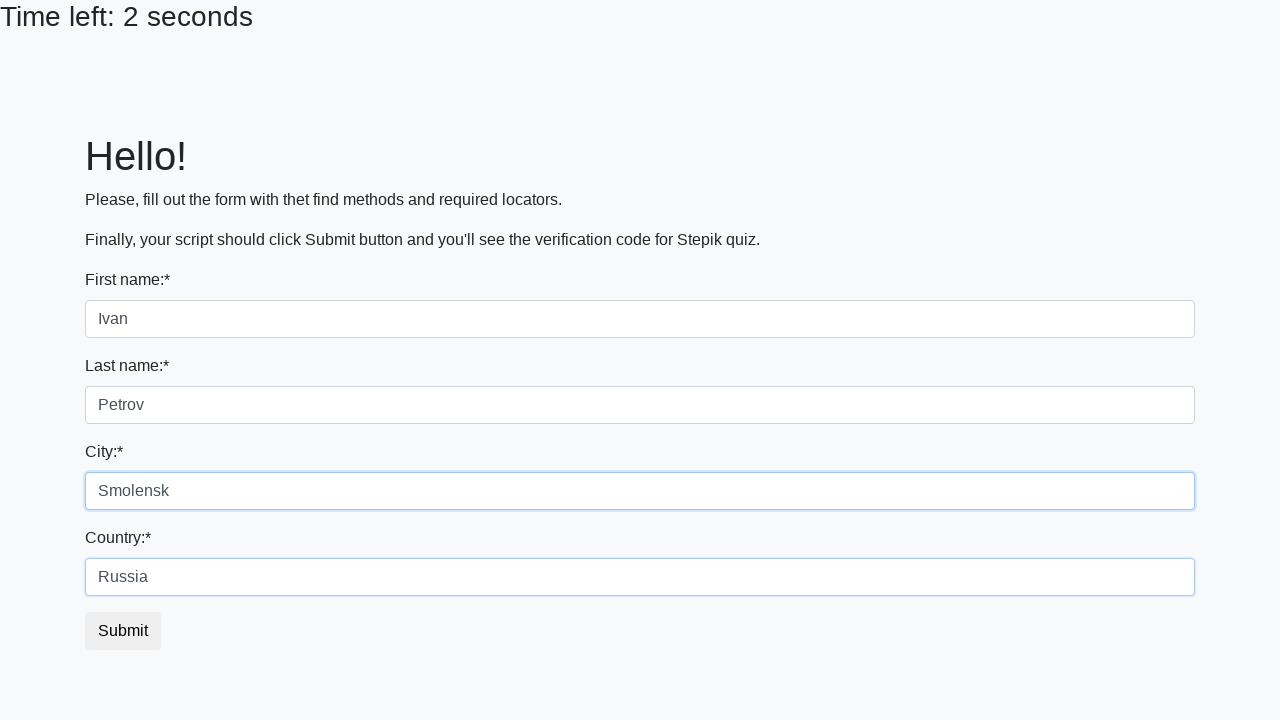

Clicked form submit button at (123, 631) on button.btn
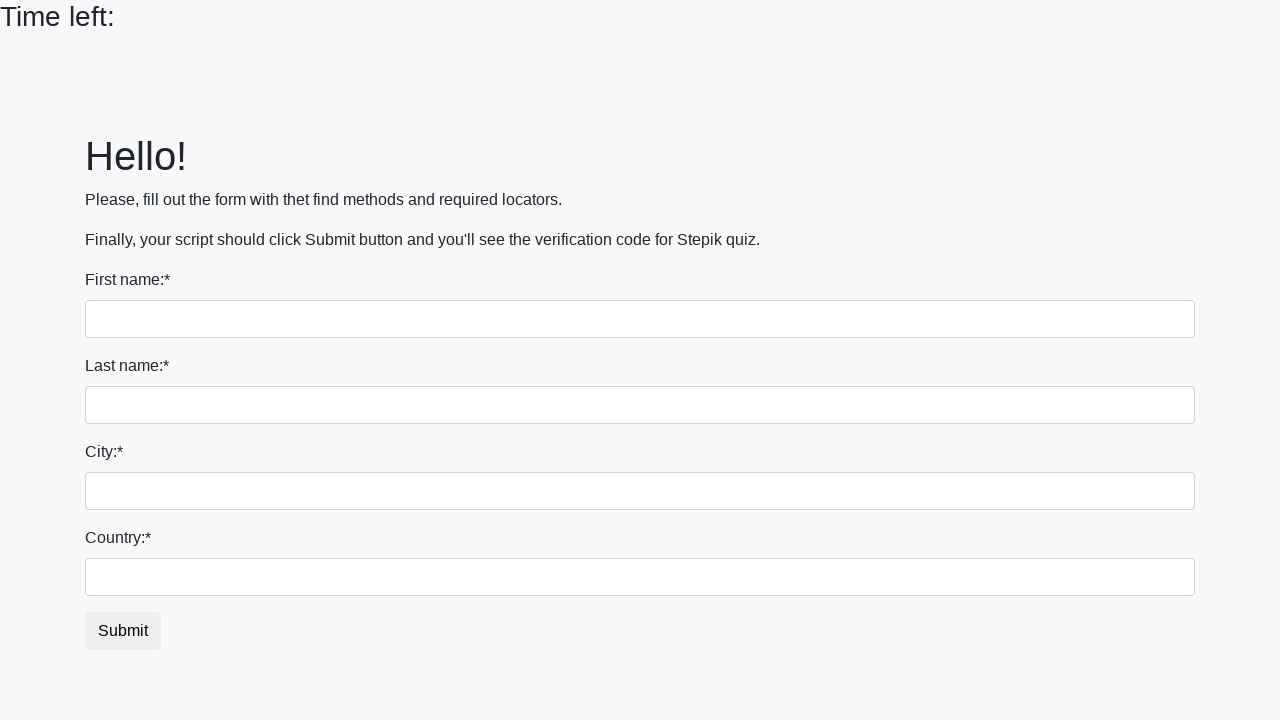

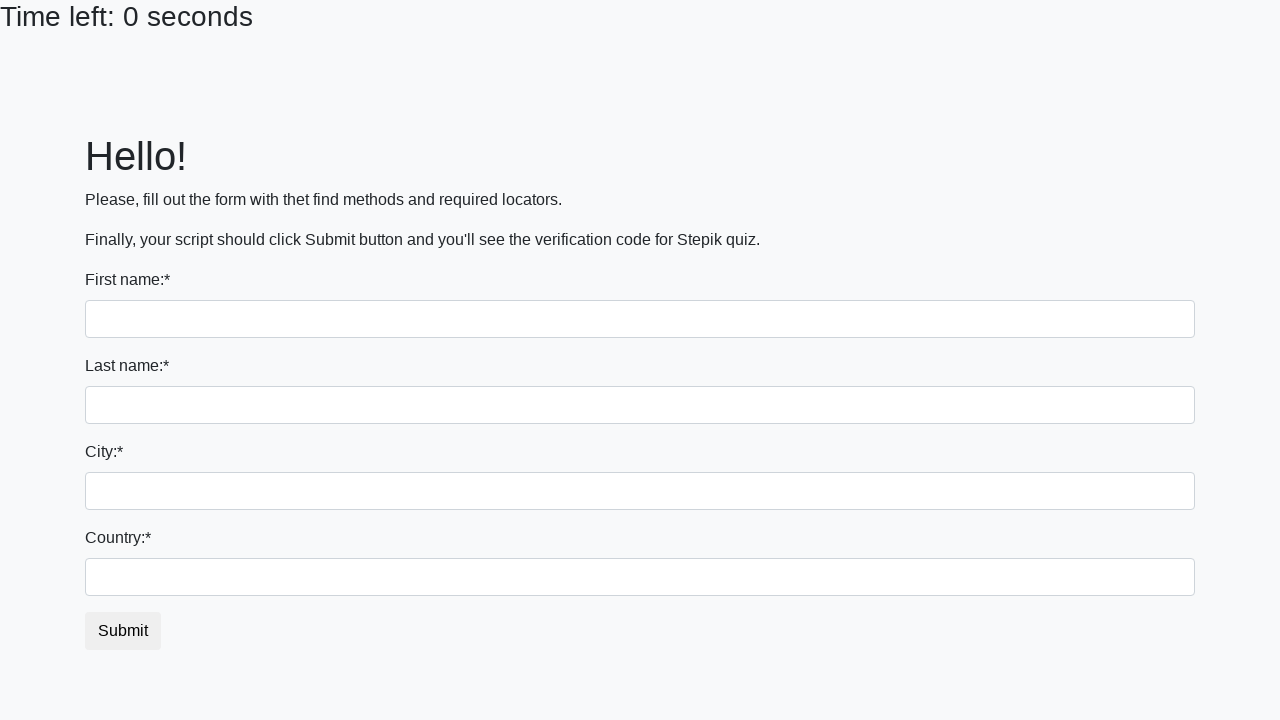